Tests alert handling by switching to an iframe, clicking a button to trigger an alert, accepting the alert, then repeating to verify alert text retrieval

Starting URL: https://www.w3schools.com/jsref/tryit.asp?filename=tryjsref_alert

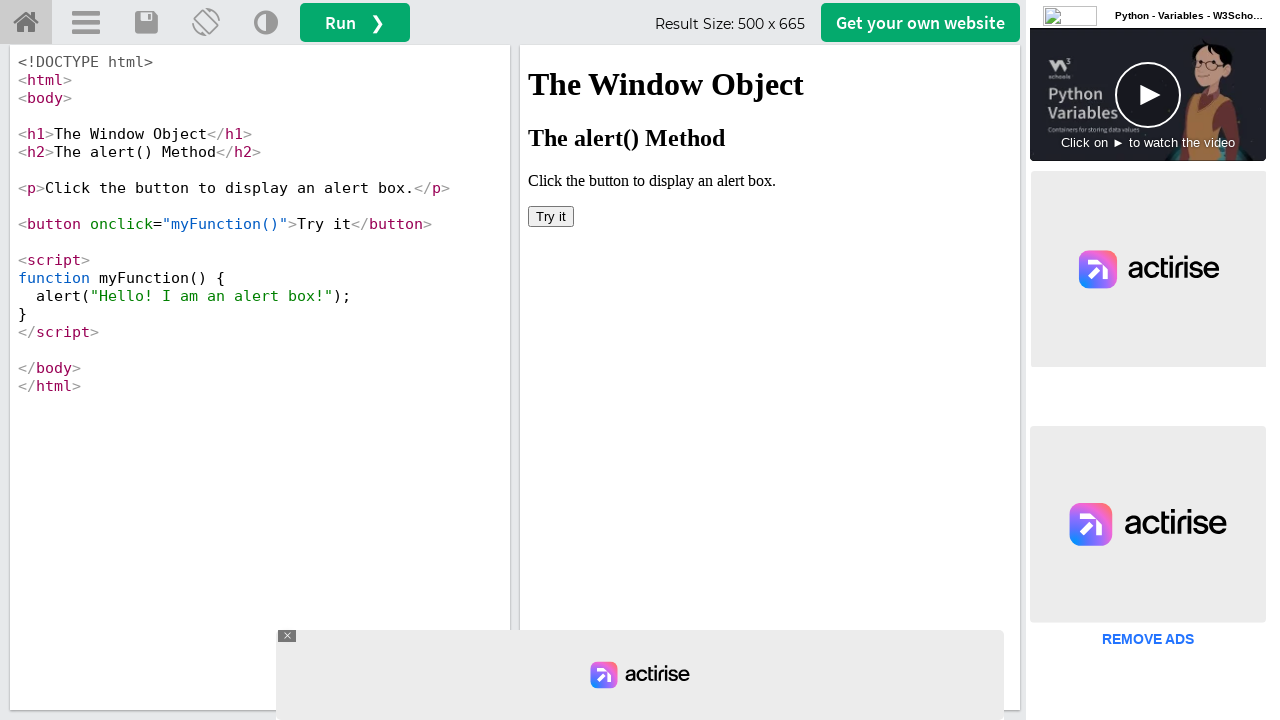

Located iframe with id 'iframeResult'
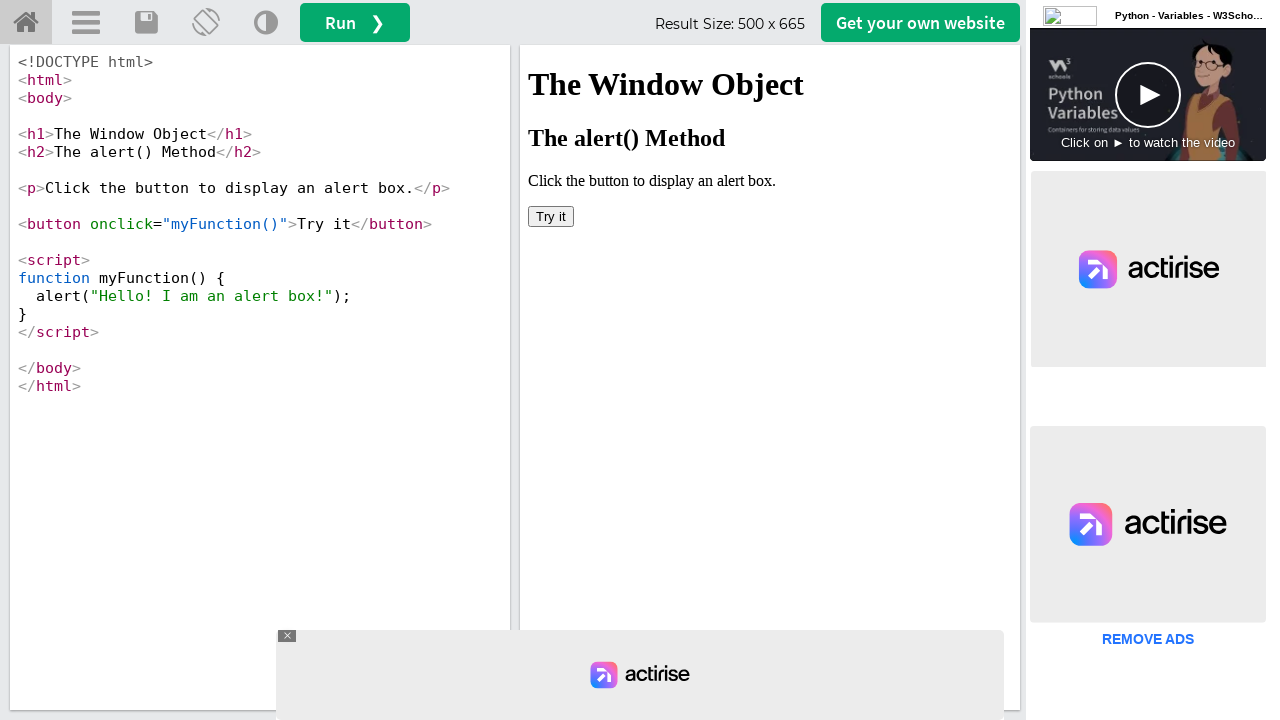

Clicked 'Try it' button to trigger first alert at (551, 216) on #iframeResult >> internal:control=enter-frame >> xpath=//button[text()='Try it']
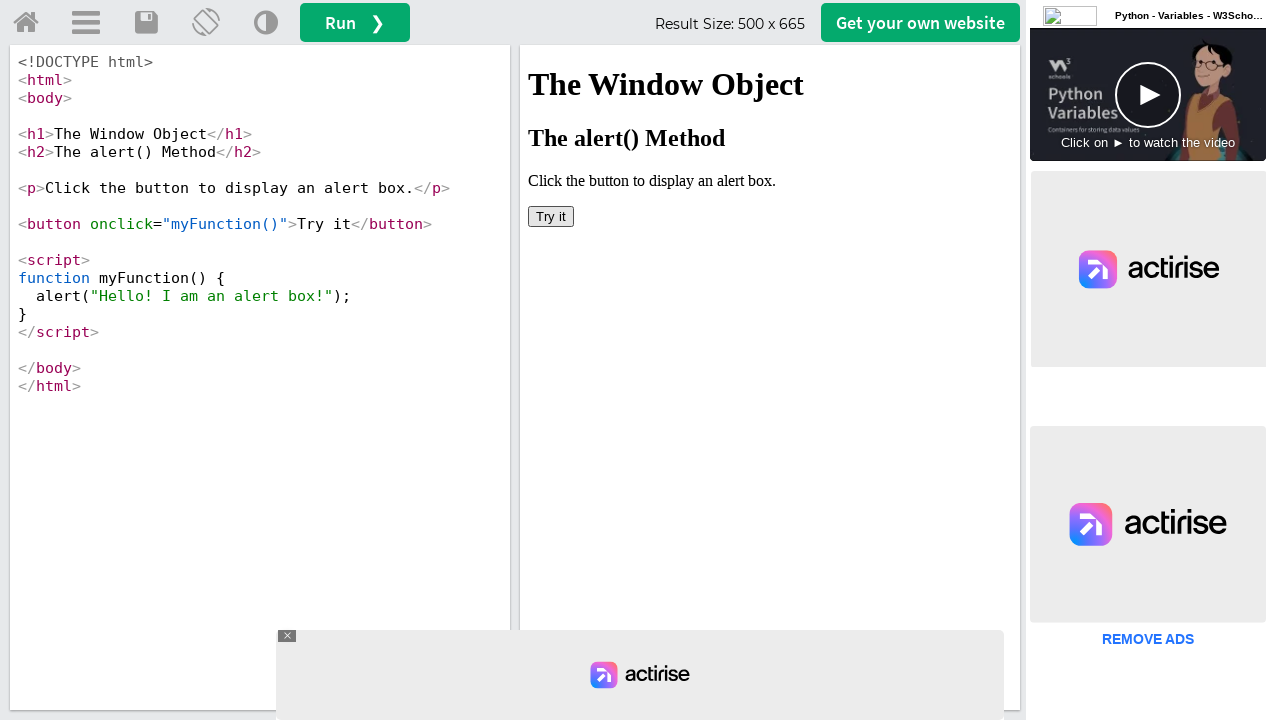

Set up dialog handler to accept alert
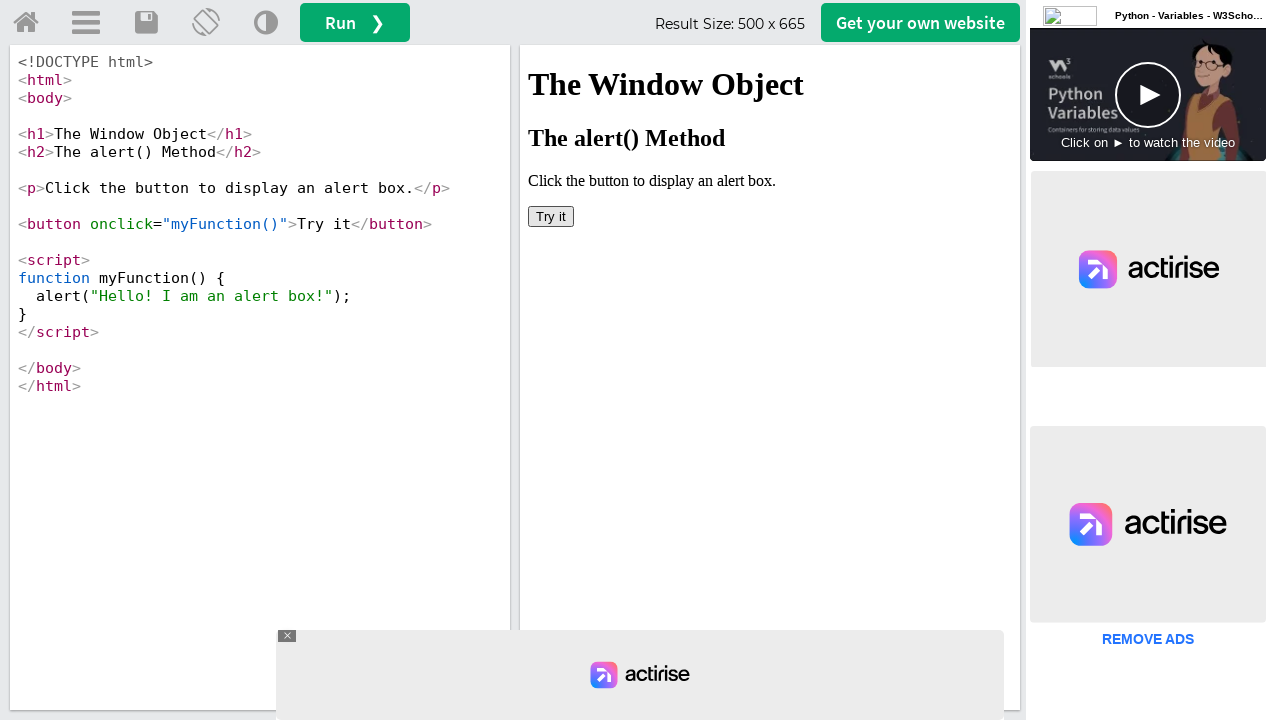

Clicked 'Try it' button to trigger second alert at (551, 216) on #iframeResult >> internal:control=enter-frame >> xpath=//button[text()='Try it']
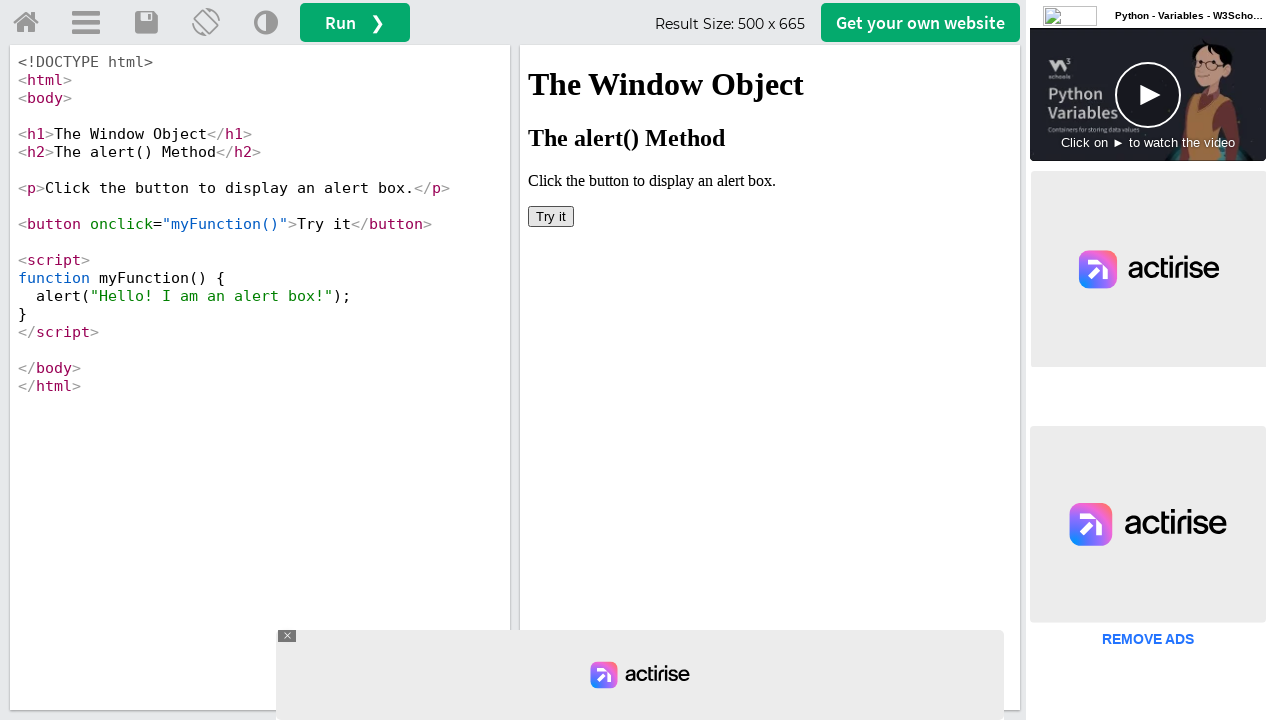

Set up dialog handler to capture alert text and accept
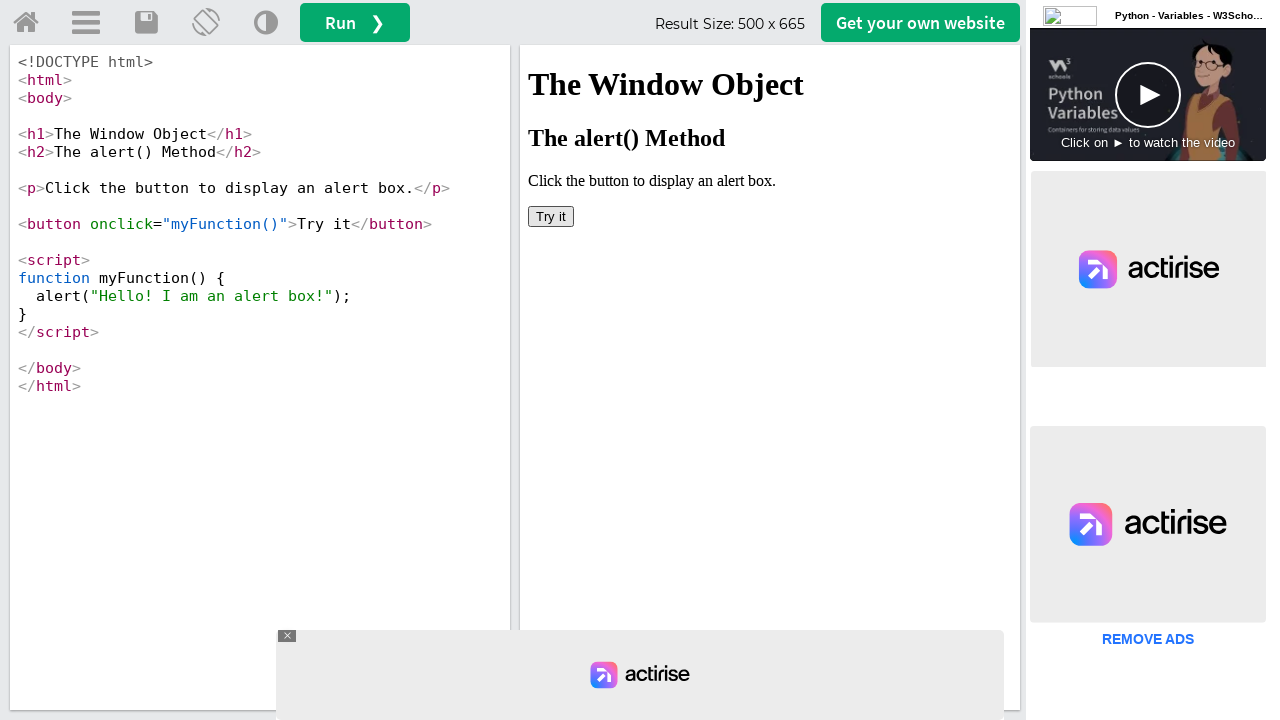

Clicked 'Try it' button to trigger third alert and capture its text at (551, 216) on #iframeResult >> internal:control=enter-frame >> xpath=//button[text()='Try it']
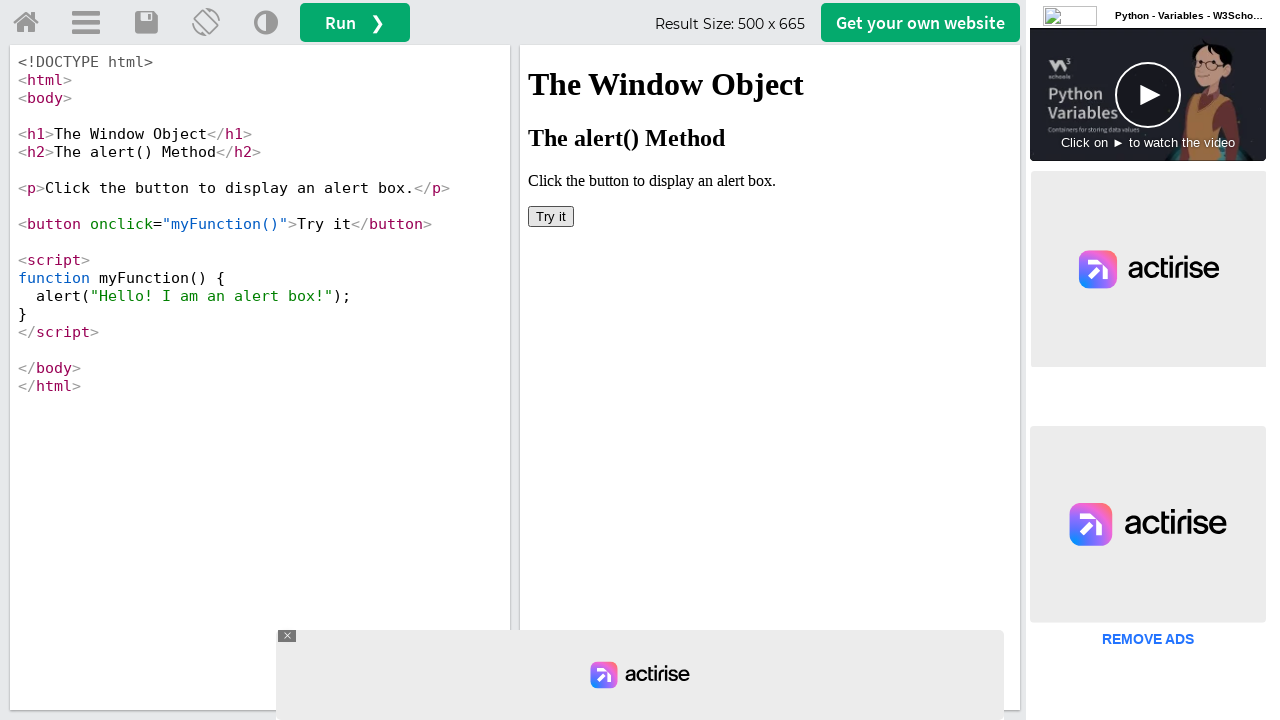

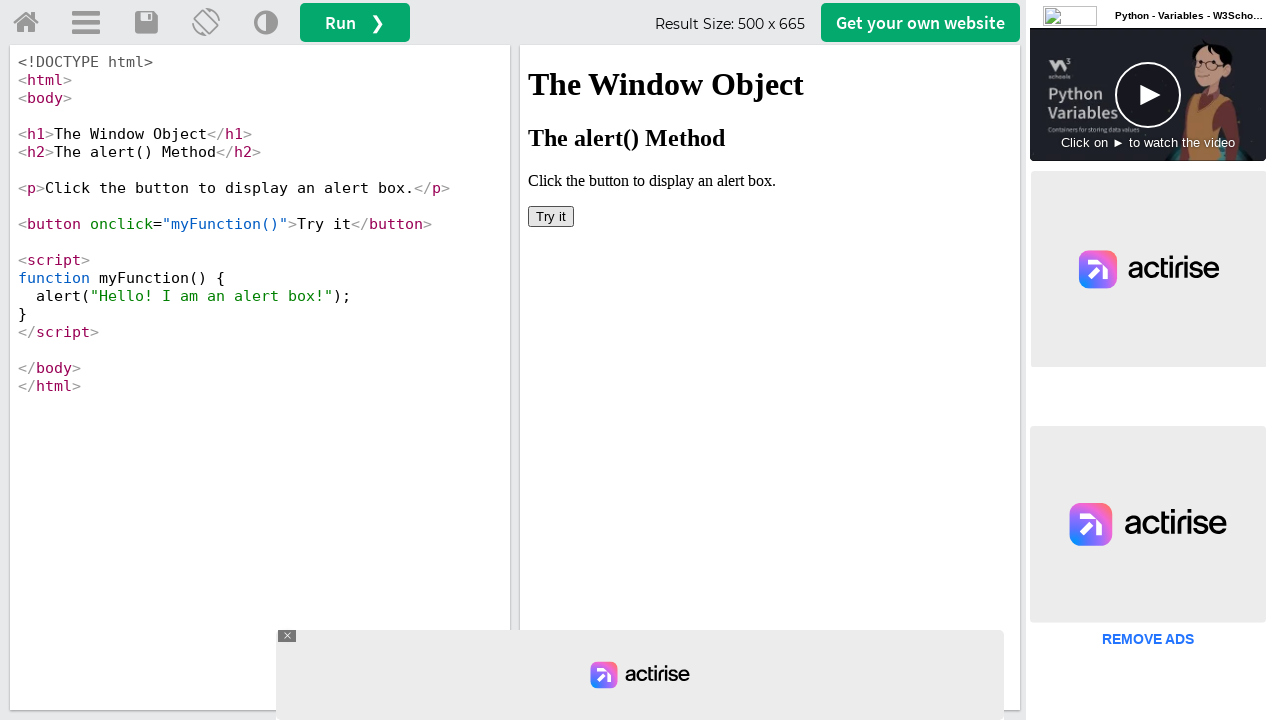